Tests radio button functionality by clicking the second radio button in a radio button example section and verifying it becomes selected

Starting URL: https://rahulshettyacademy.com/AutomationPractice

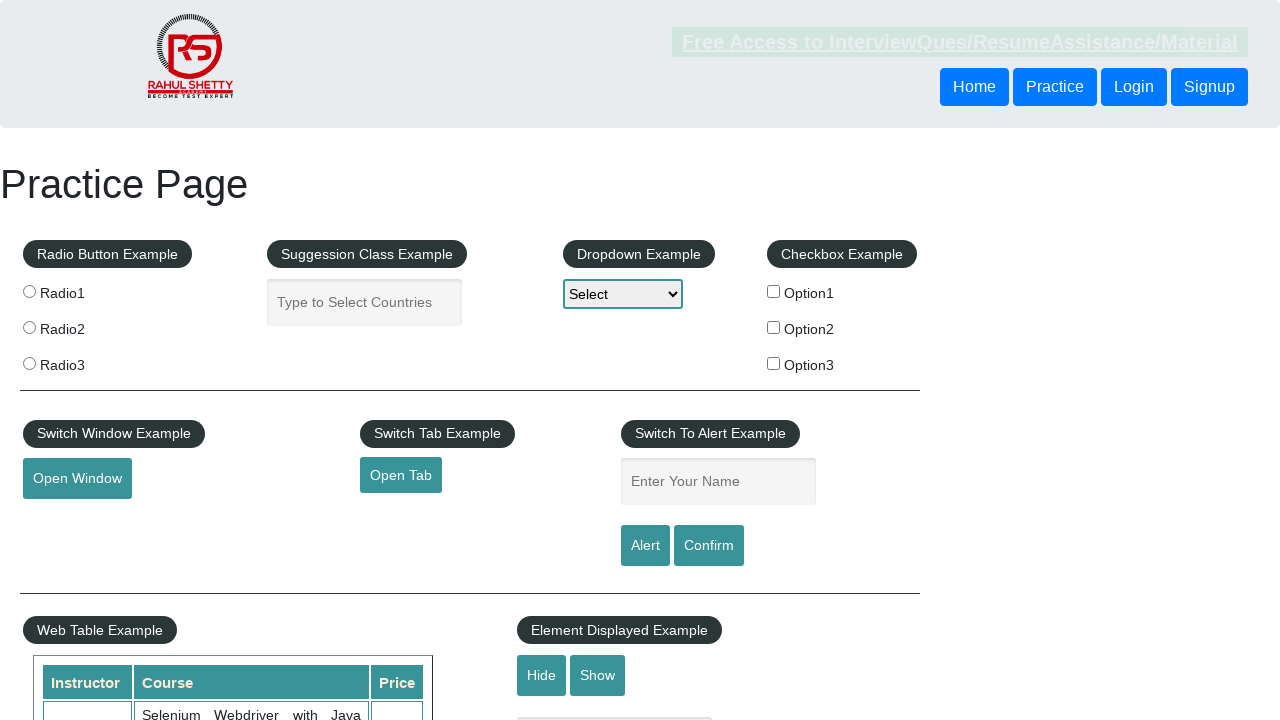

Clicked the second radio button in the radio button example section at (29, 327) on xpath=//div[@id='radio-btn-example']/fieldset/label[2]/input
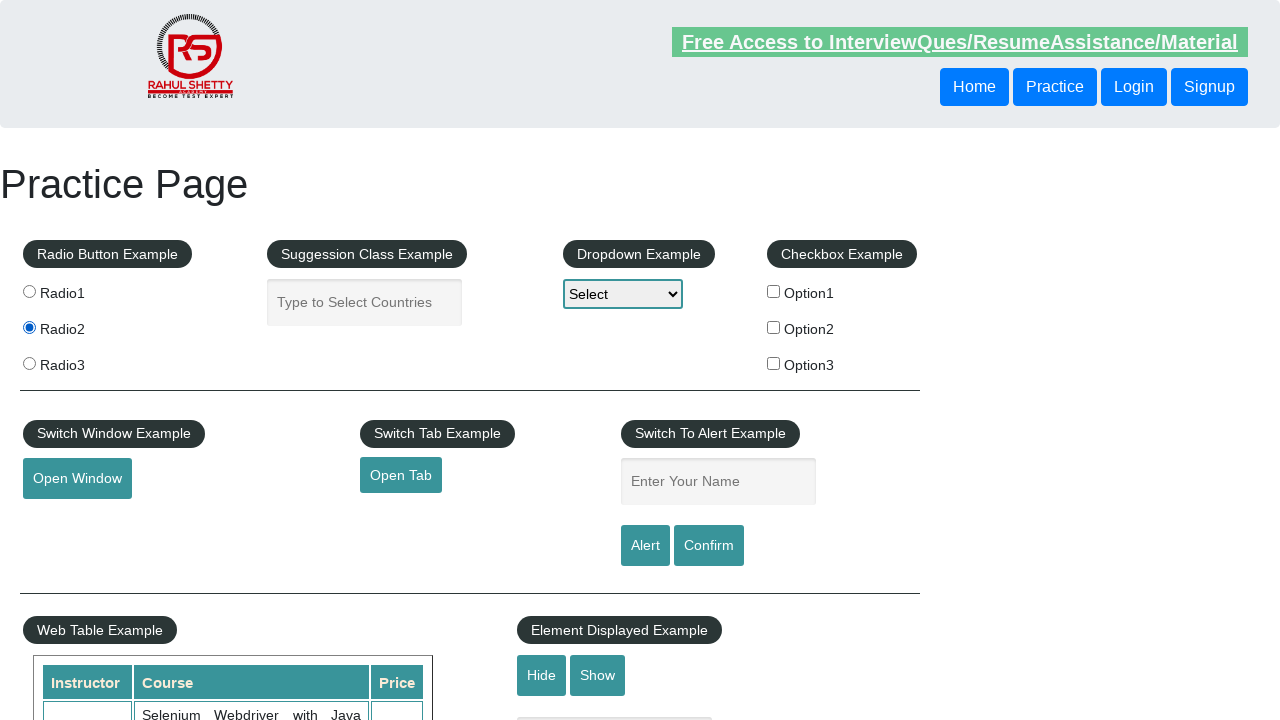

Verified that the second radio button is selected
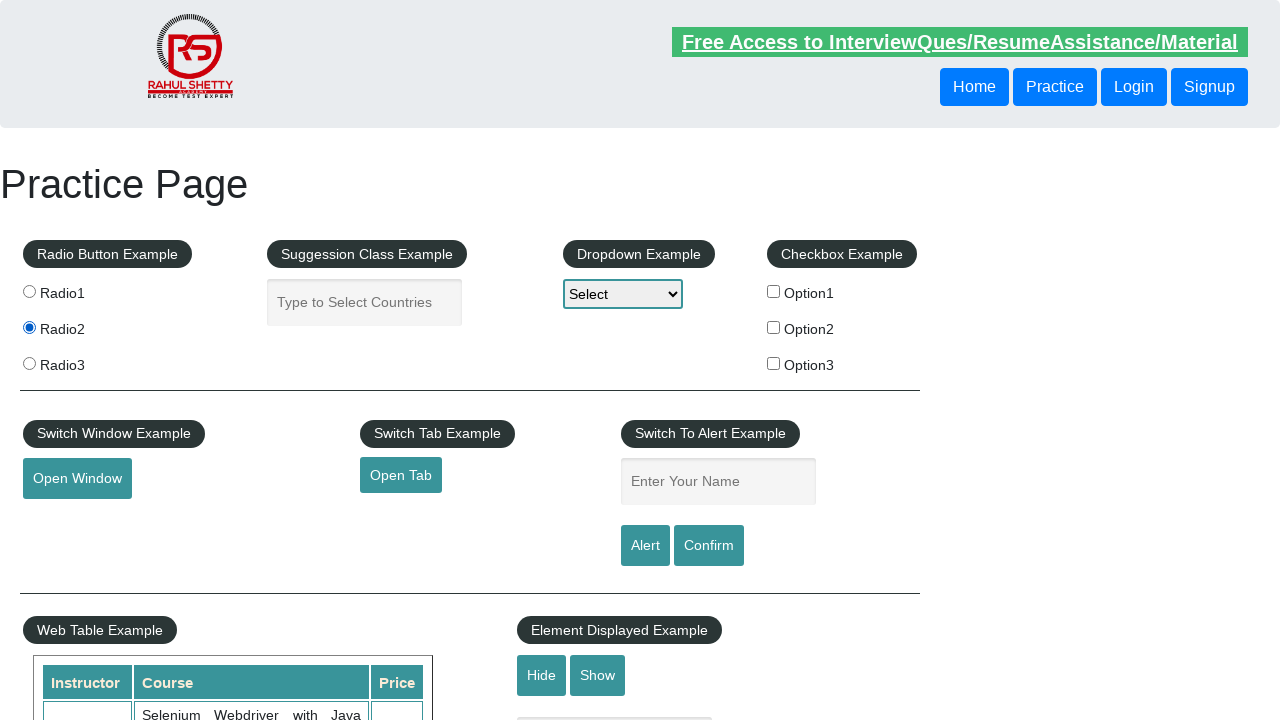

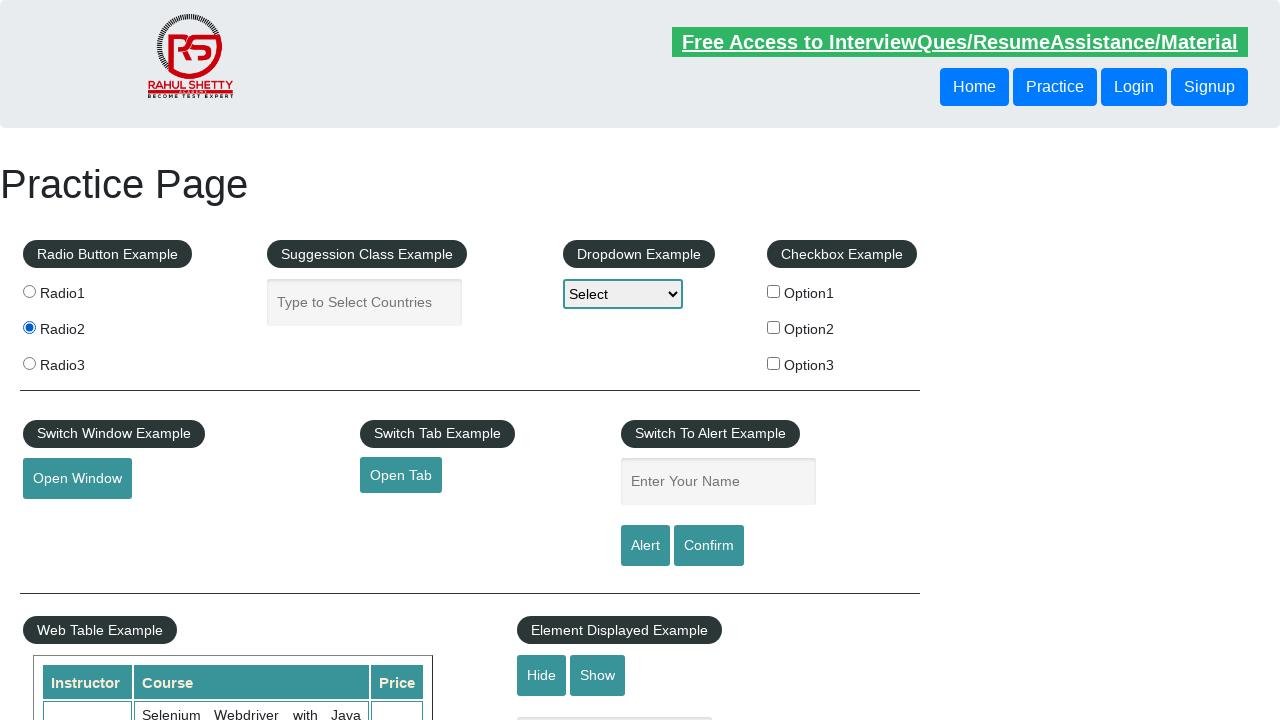